Tests radio button functionality on demoqa.com by clicking the 'Yes' radio button and verifying the selection message

Starting URL: https://demoqa.com/radio-button

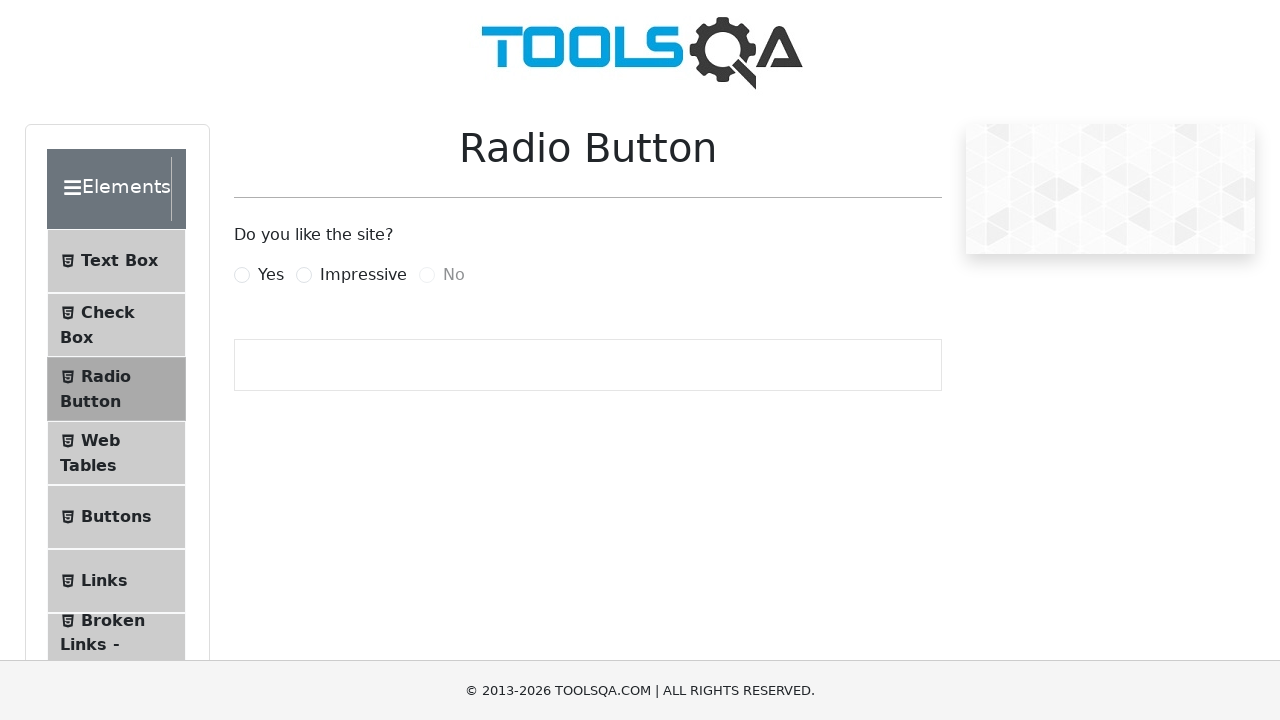

Clicked the 'Yes' radio button at (271, 275) on [for='yesRadio']
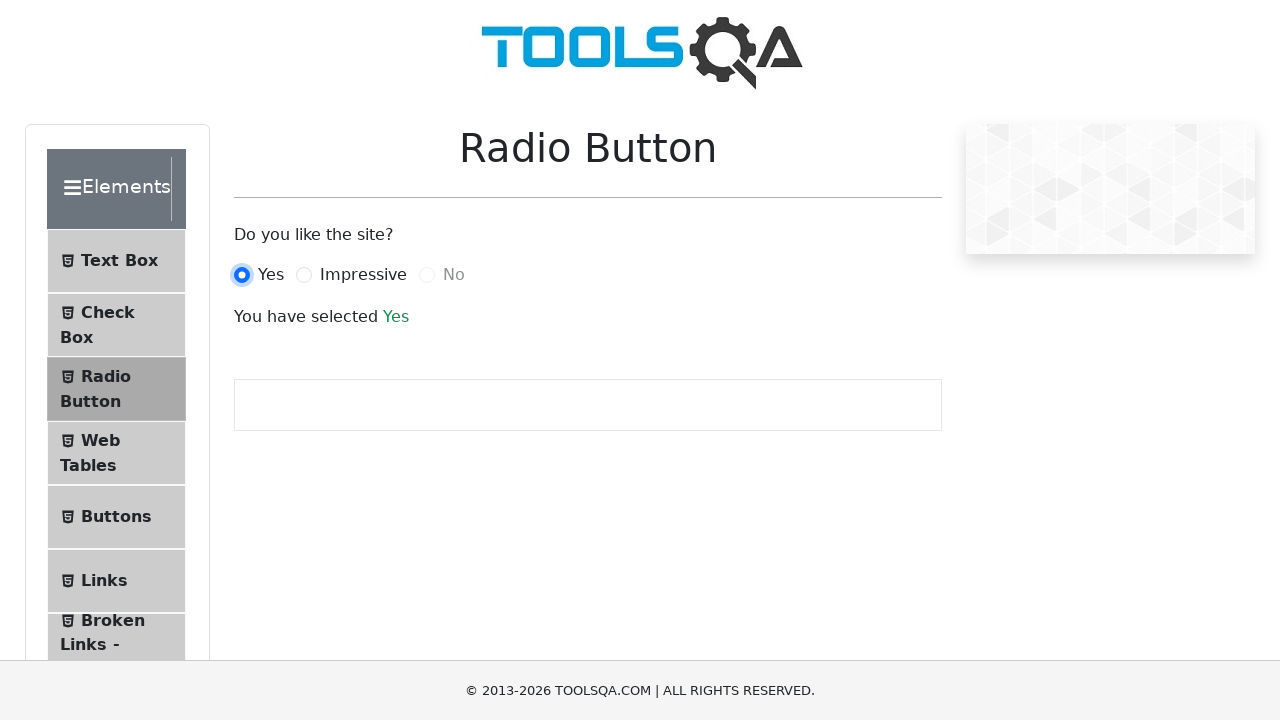

Confirmation message appeared after selecting 'Yes' radio button
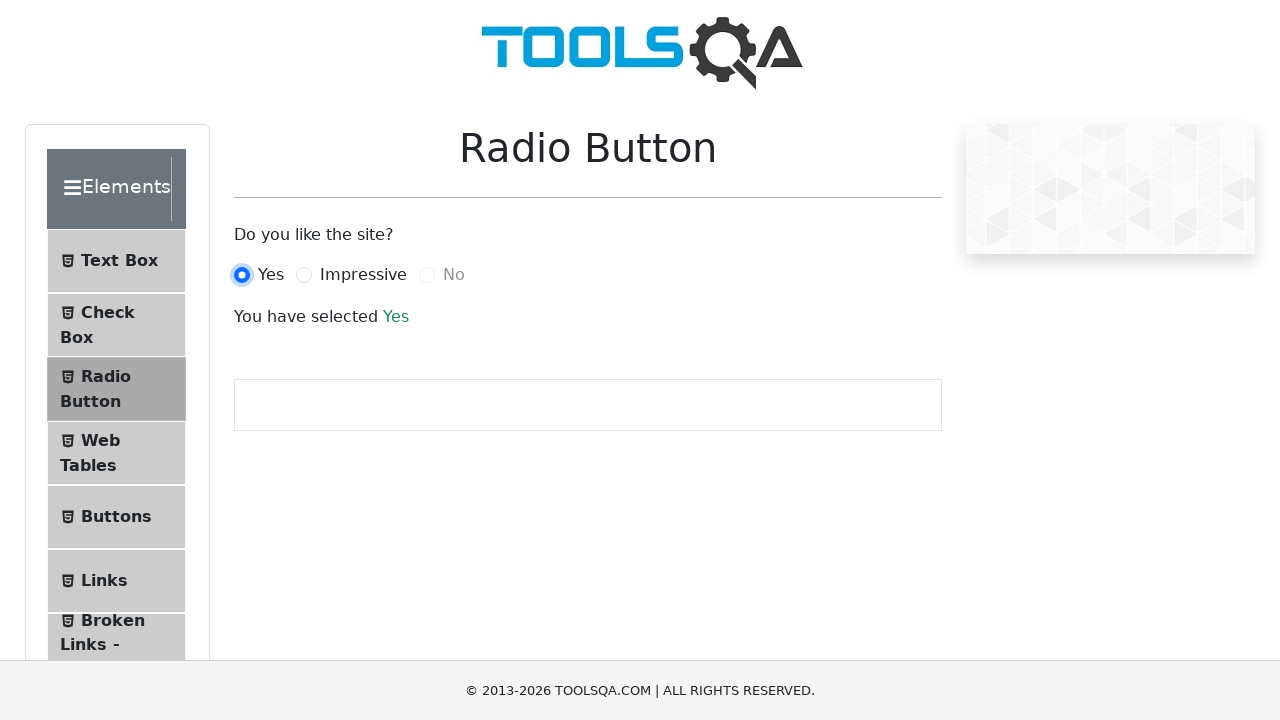

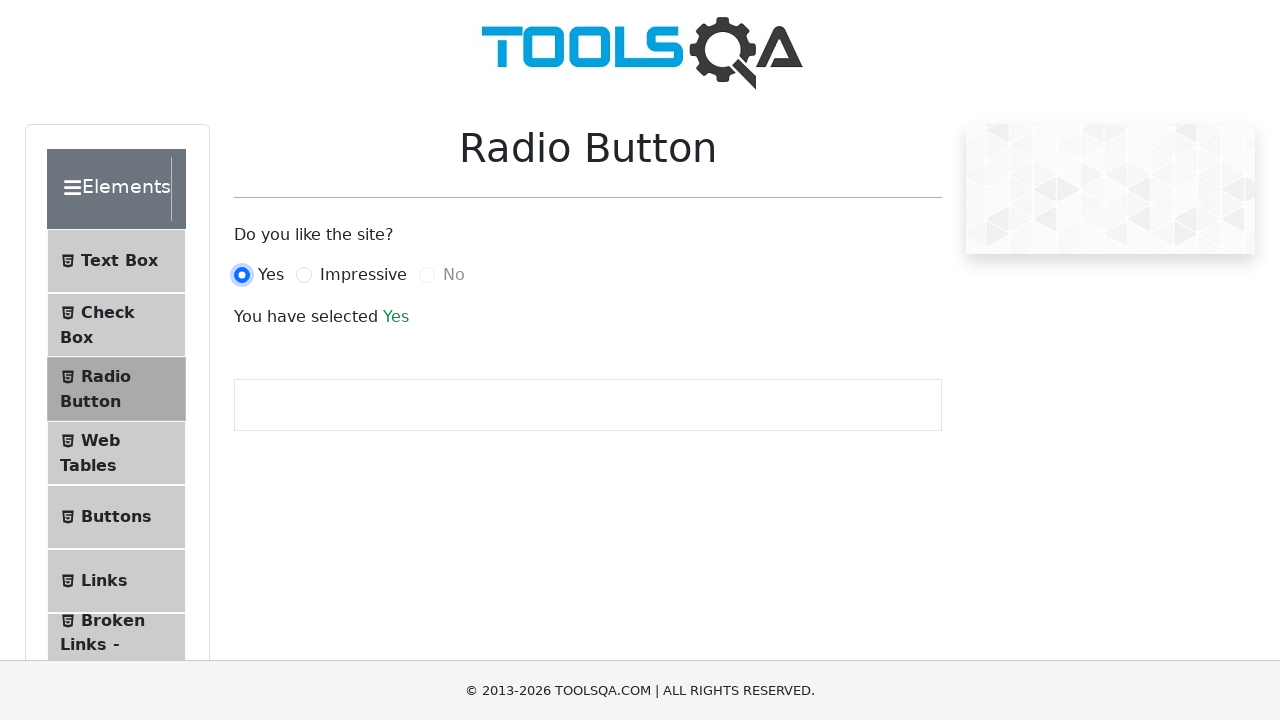